Tests sending keyboard keys to an element

Starting URL: https://dgotlieb.github.io/RelativeLocator/index.html

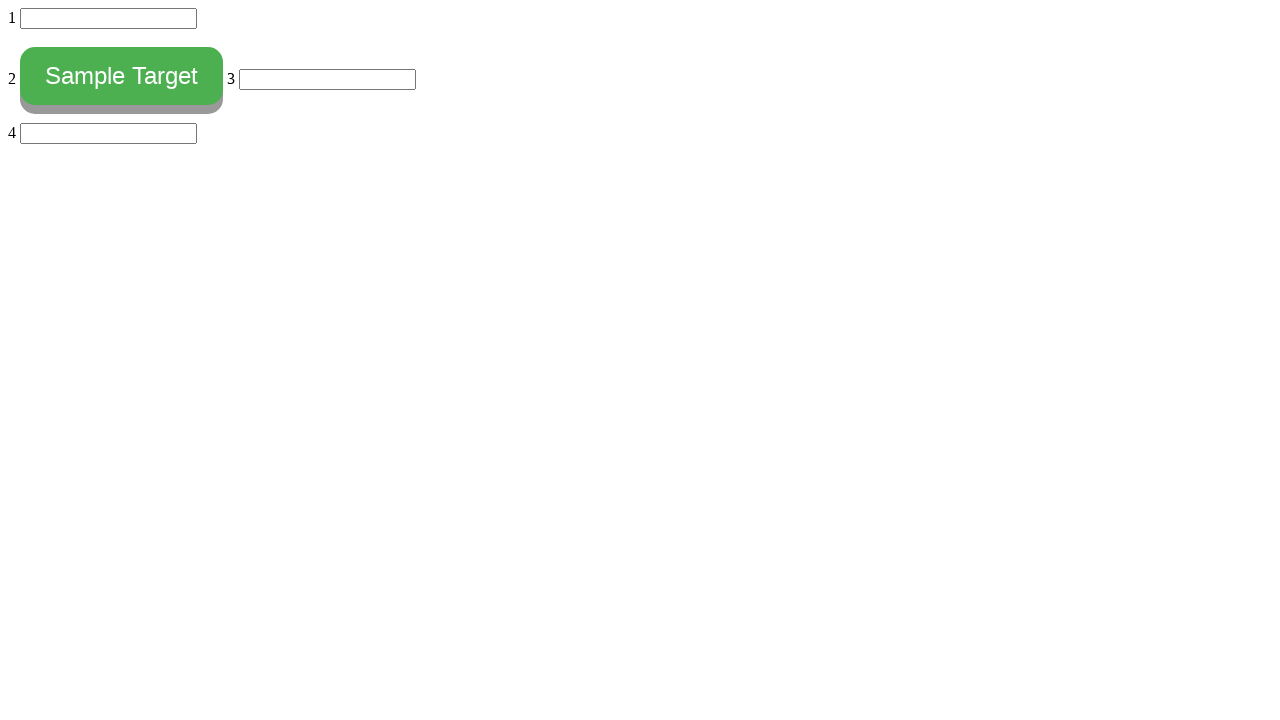

Sent Semicolon key to bottom element on #bottom
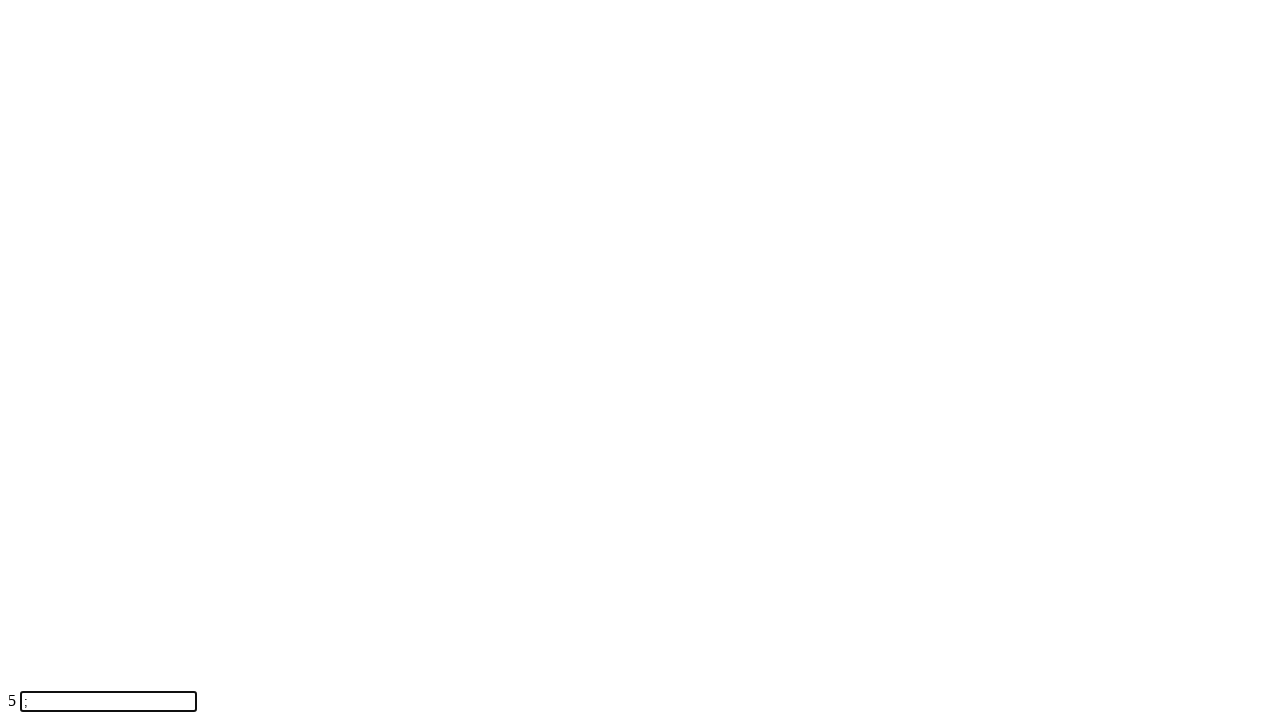

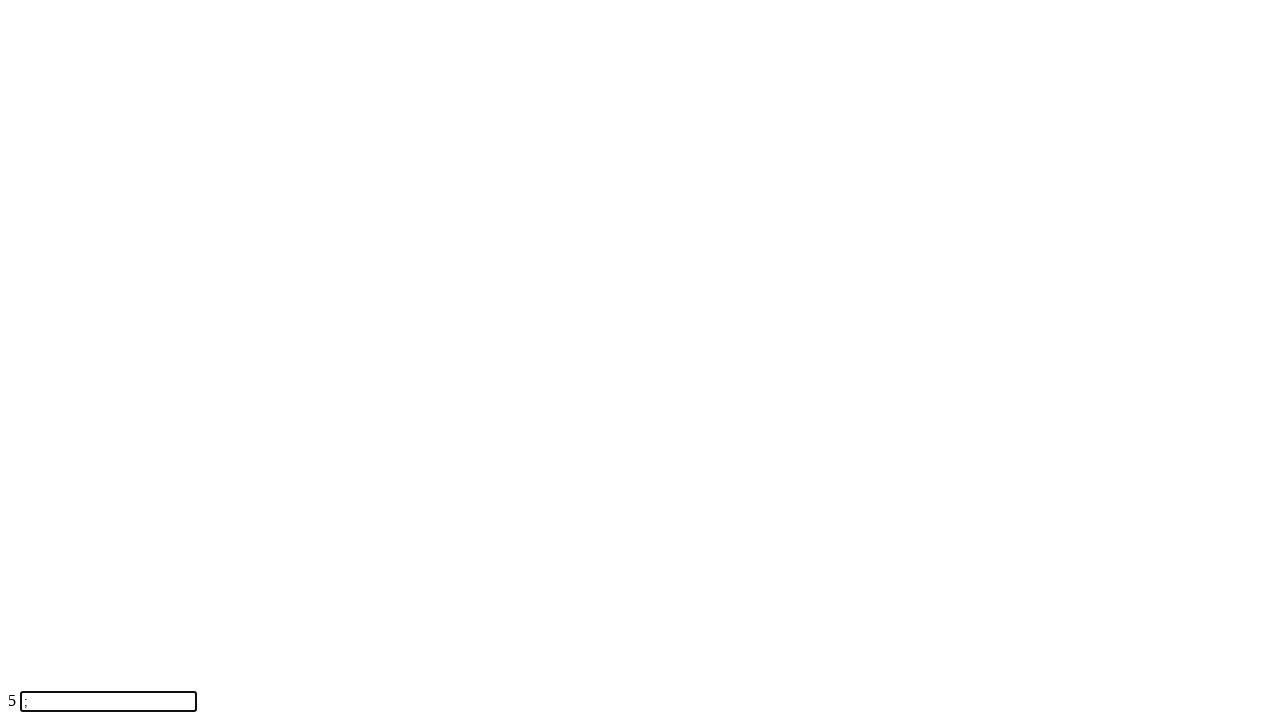